Tests a form submission by filling in first name, last name, and email fields, then submitting the form using the Enter key.

Starting URL: http://secure-retreat-92358.herokuapp.com/

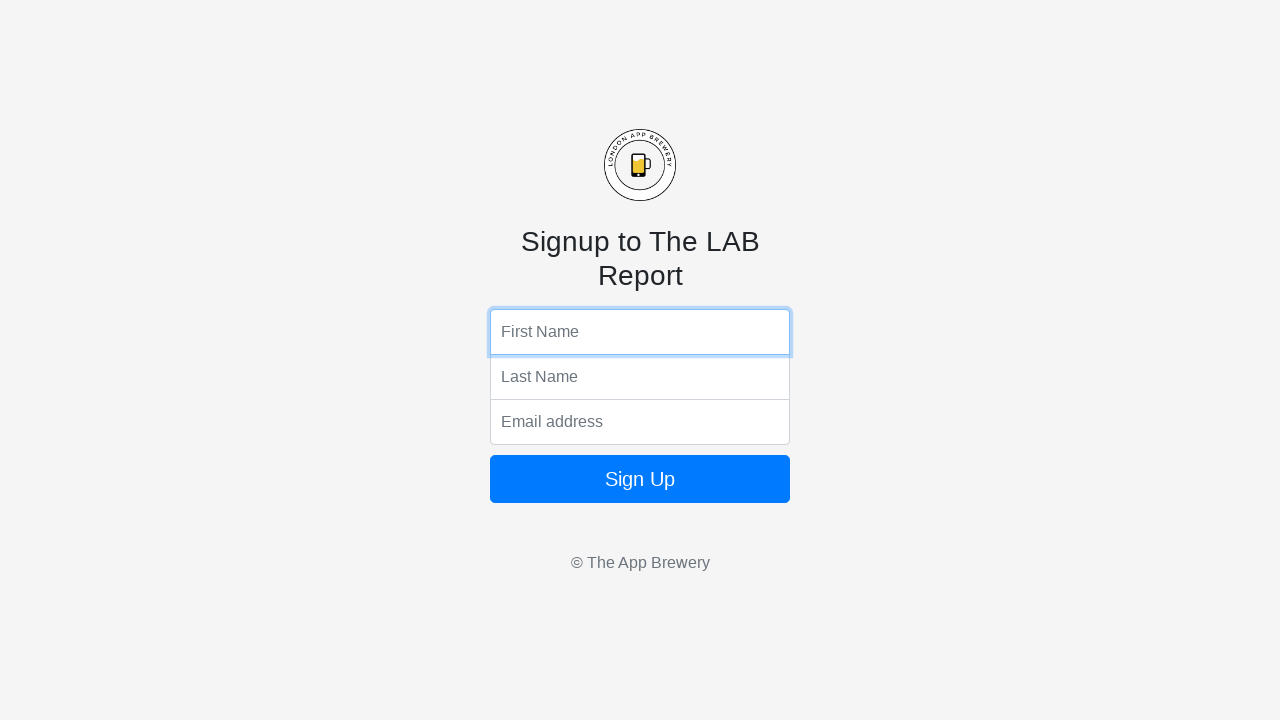

Filled first name field with 'Anastasia' on input[name='fName']
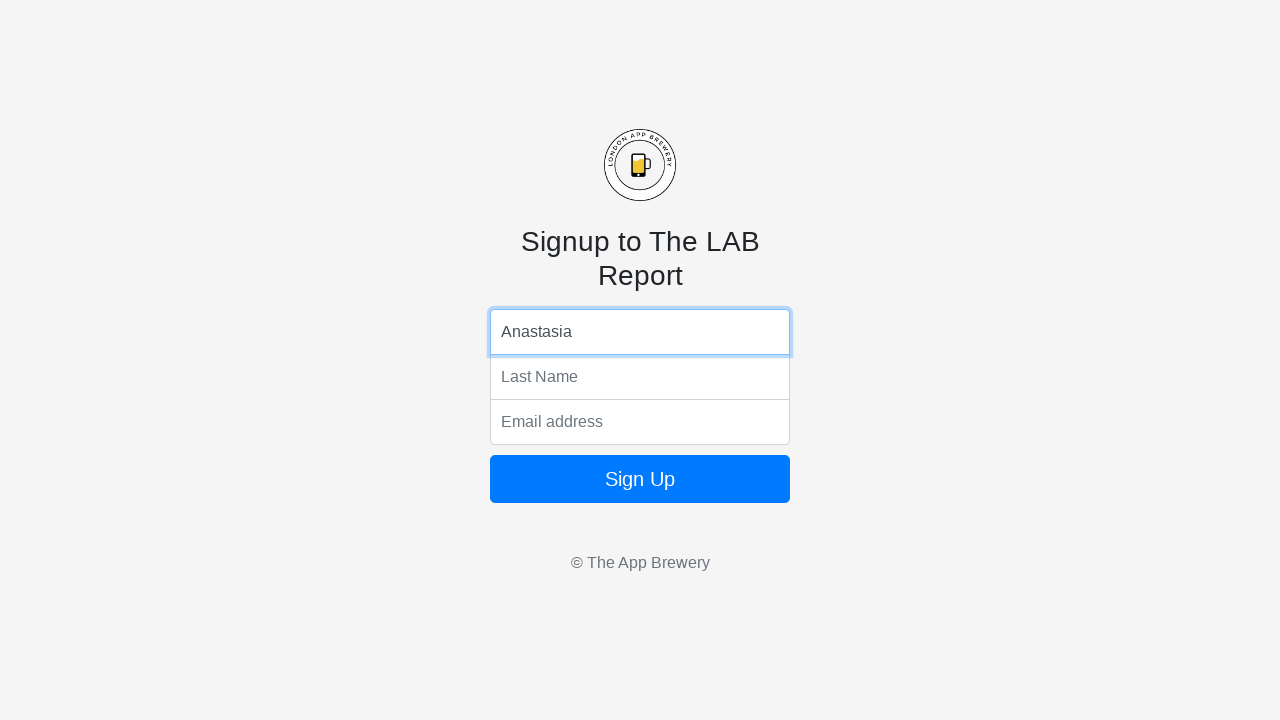

Filled last name field with 'Anastasia' on input[name='lName']
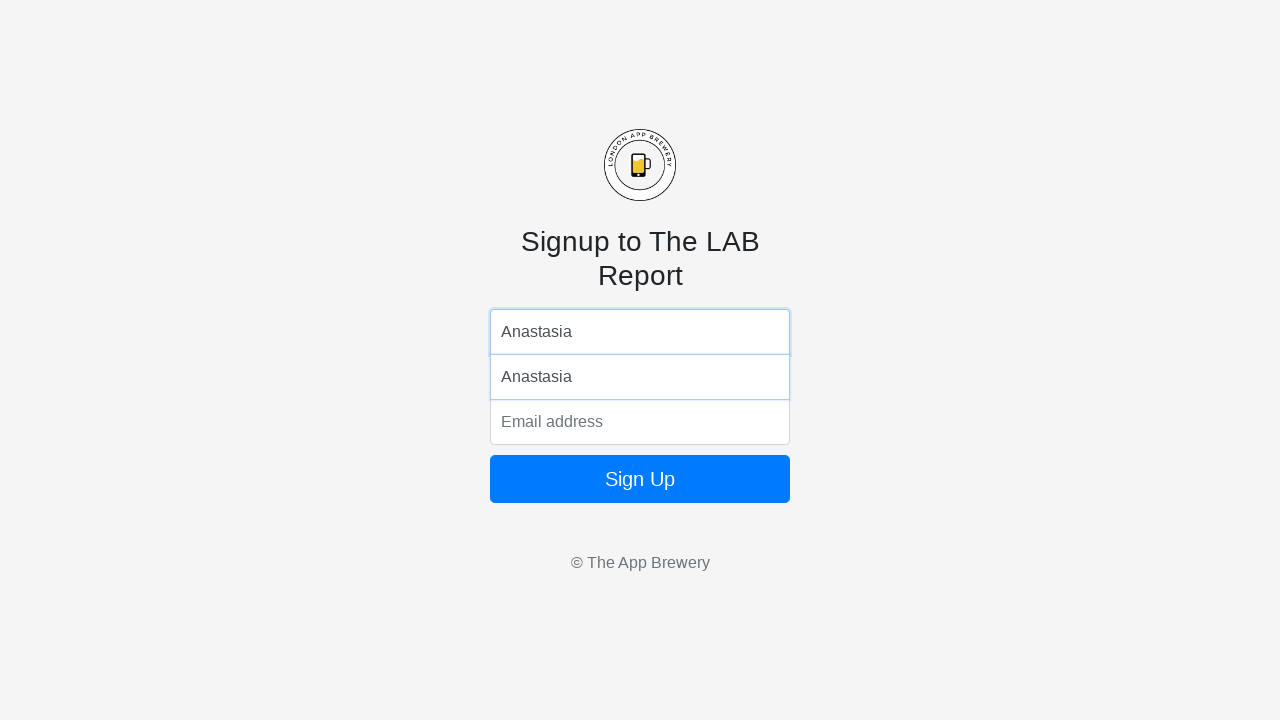

Filled email field with 'aaa@bbb.ccc' on input[name='email']
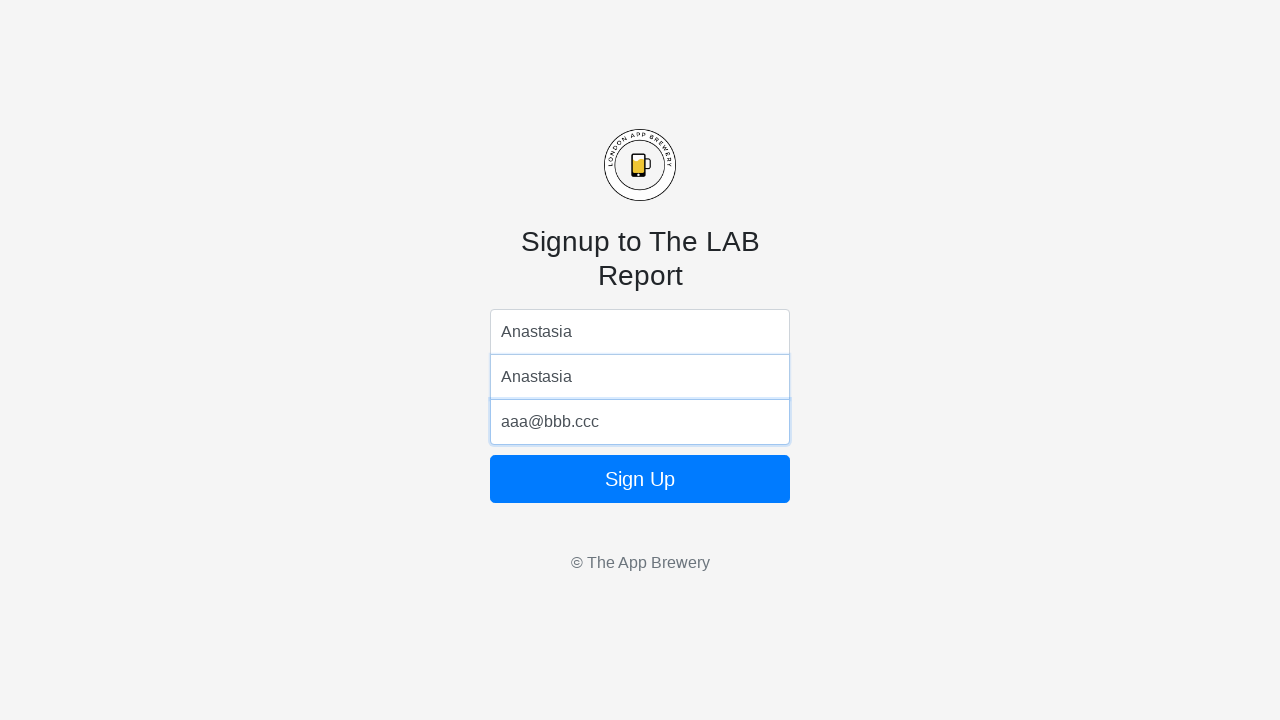

Submitted form by pressing Enter on email field on input[name='email']
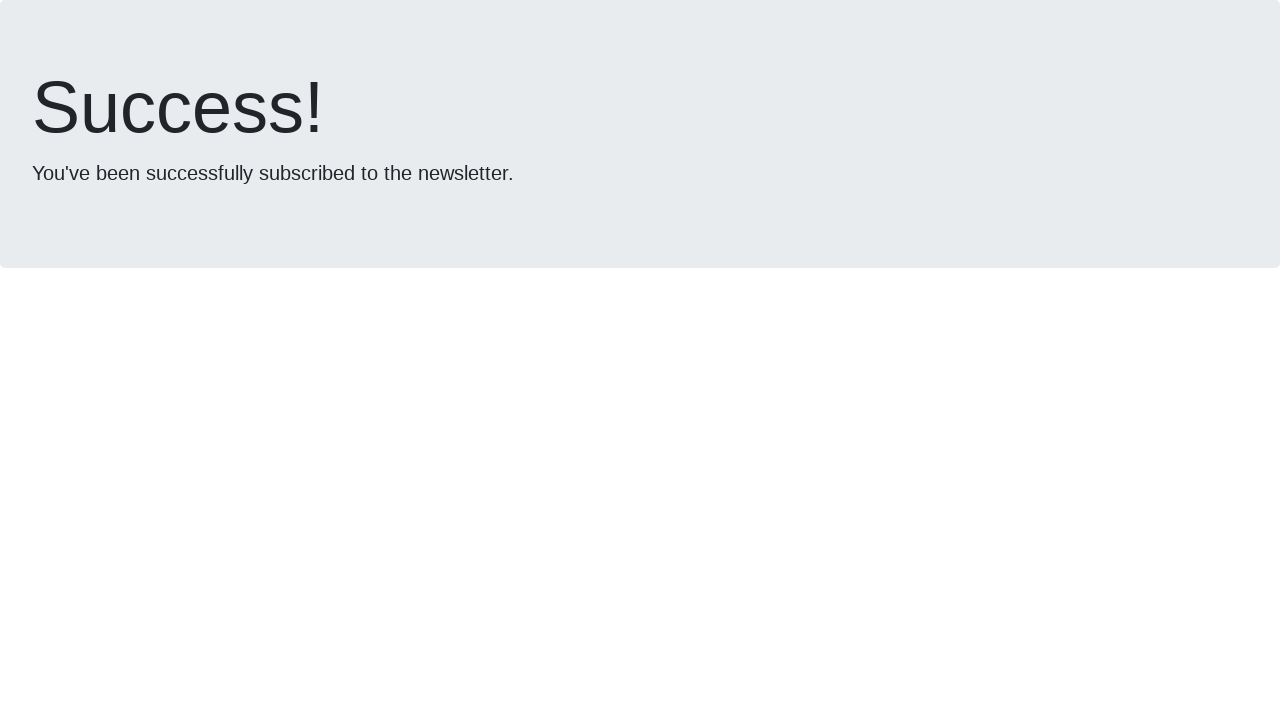

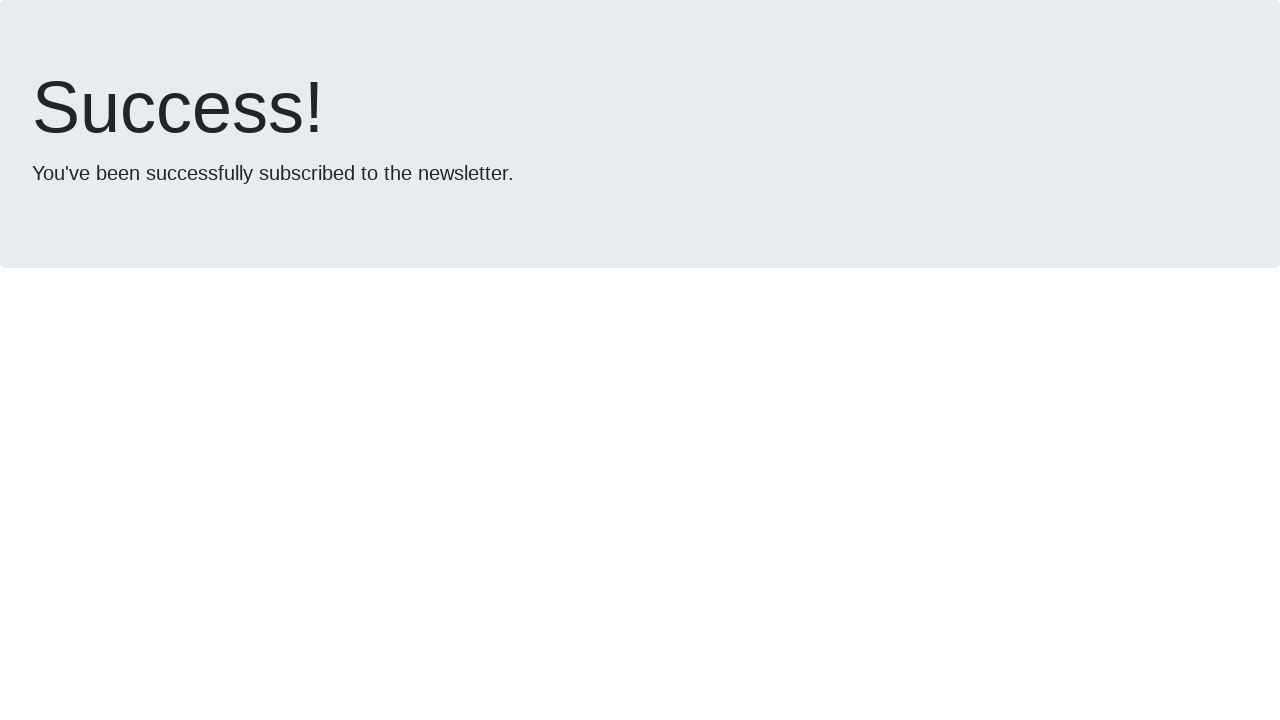